Tests product details view by clicking on a product item to view its details page

Starting URL: https://demo.applitools.com/tlcHackathonMasterV2.html

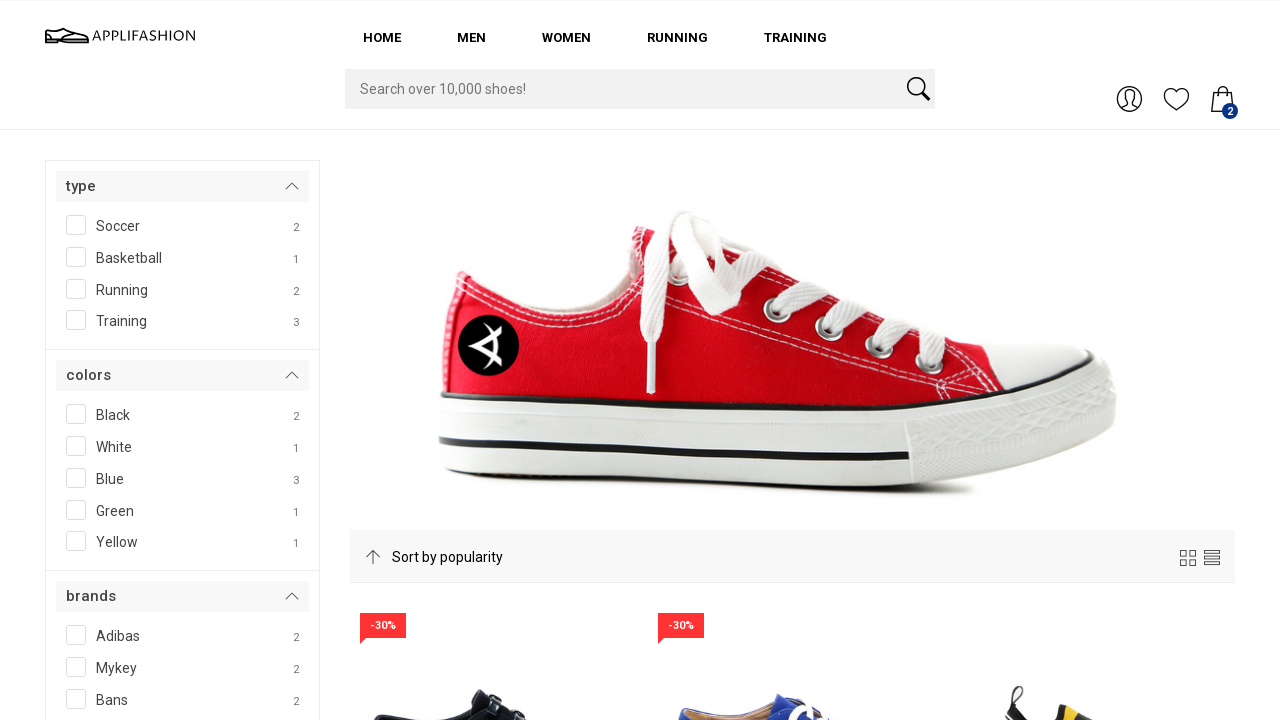

Clicked on product item to view its details at (494, 532) on #DIV__colcolmd__210
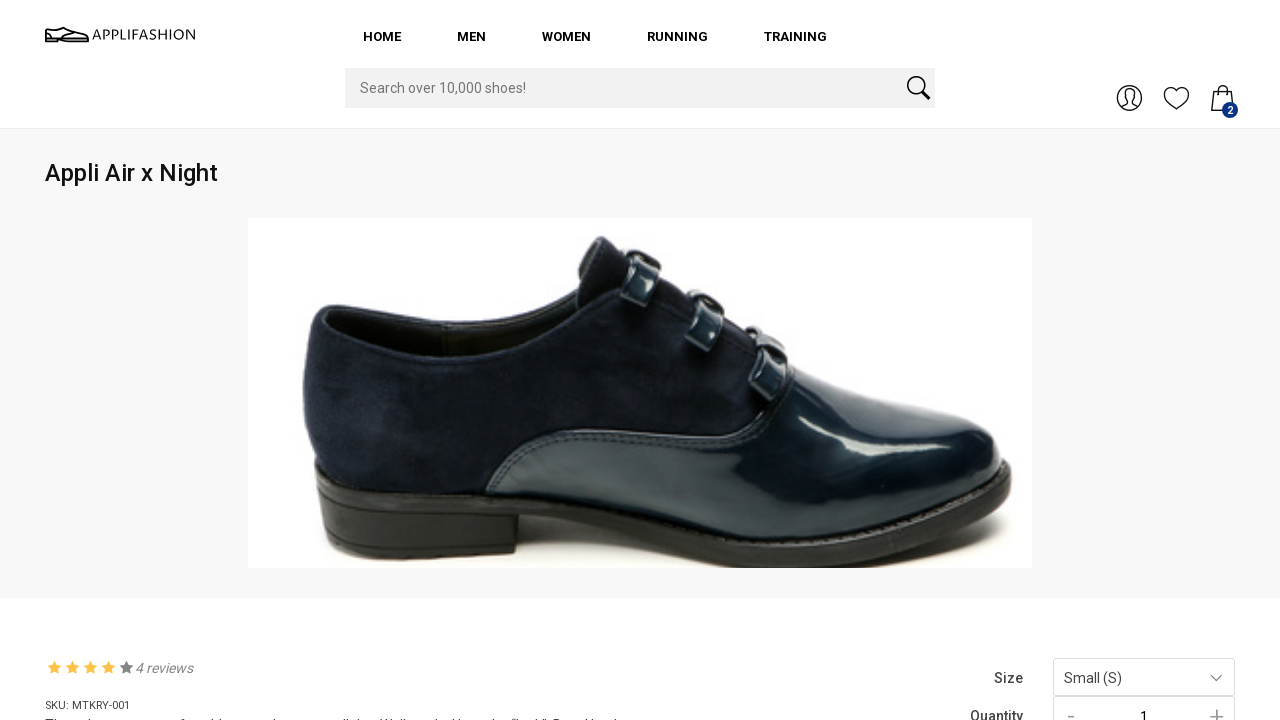

Product details page loaded successfully
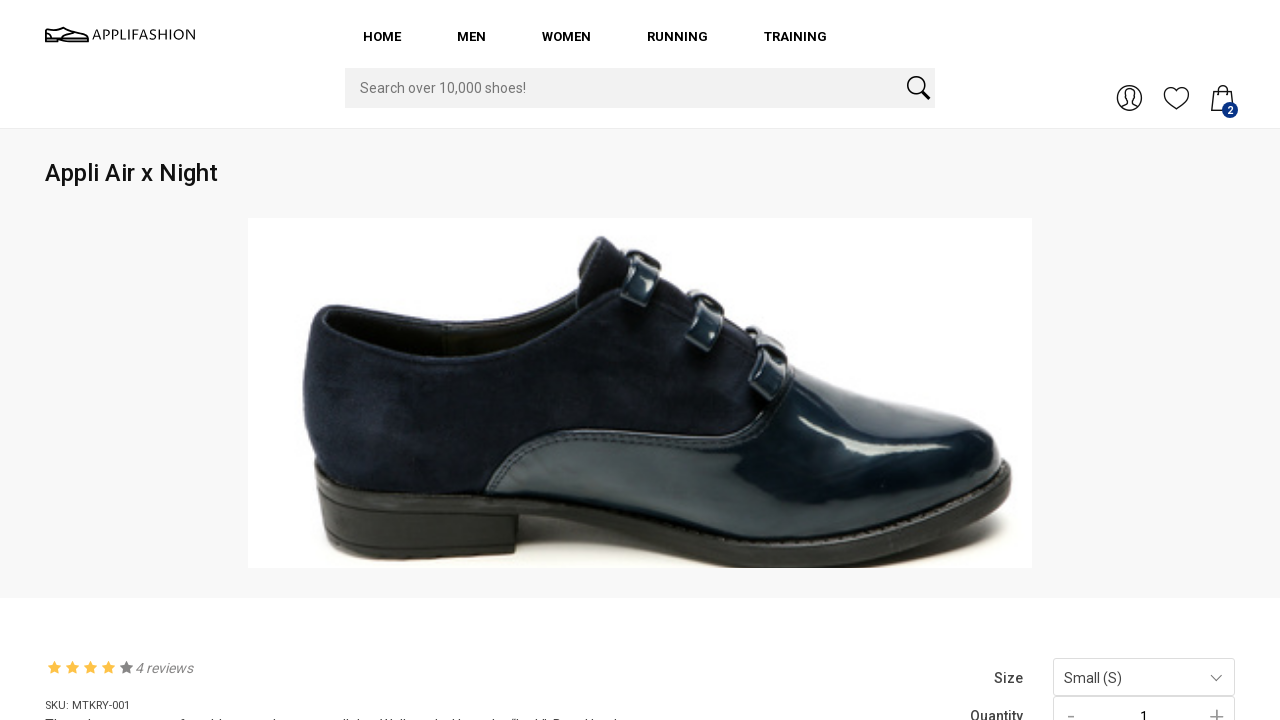

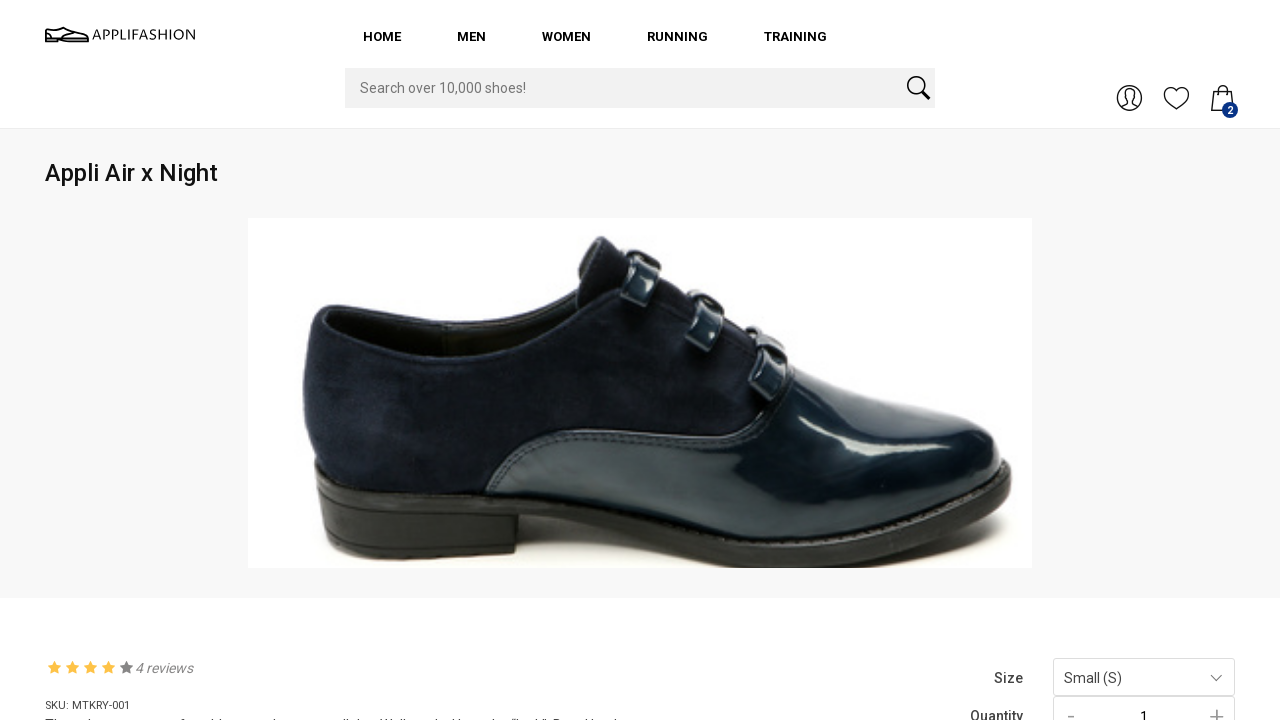